Tests calendar date picker functionality by selecting a specific date (June 15, 2027) and verifying the selected values

Starting URL: https://rahulshettyacademy.com/seleniumPractise/#/offers

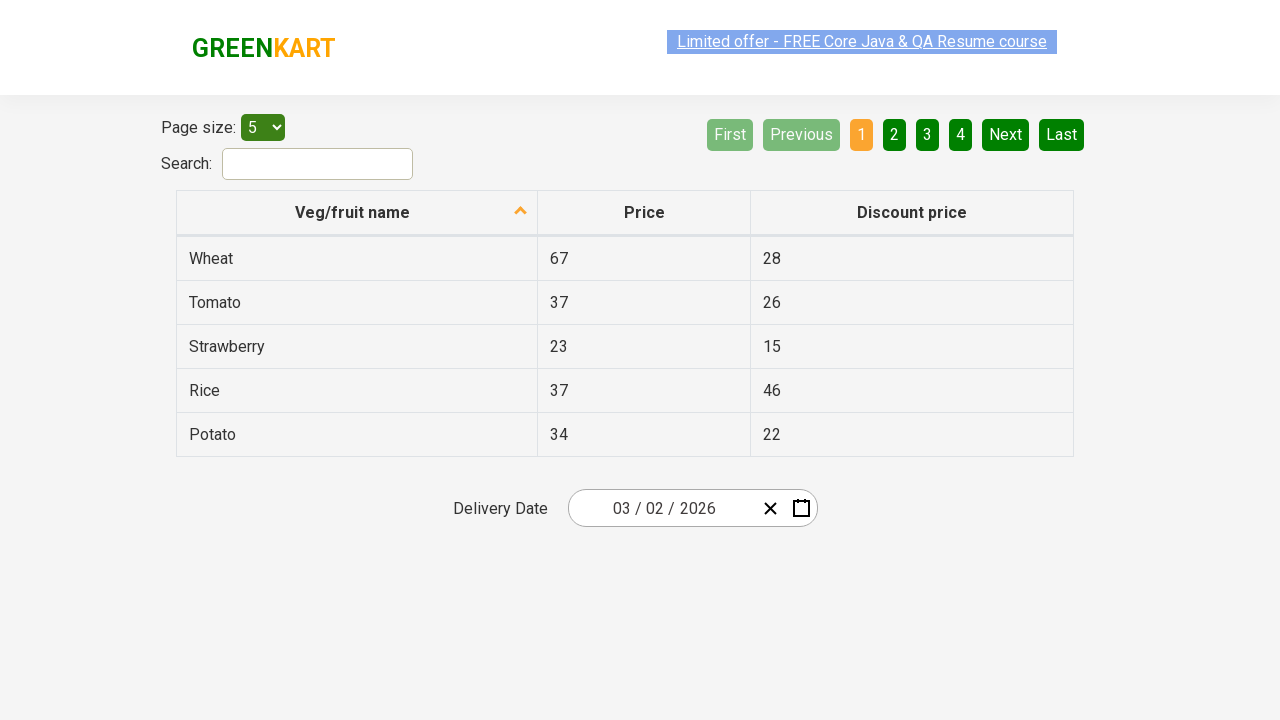

Clicked calendar input to open date picker at (662, 508) on .react-date-picker__inputGroup
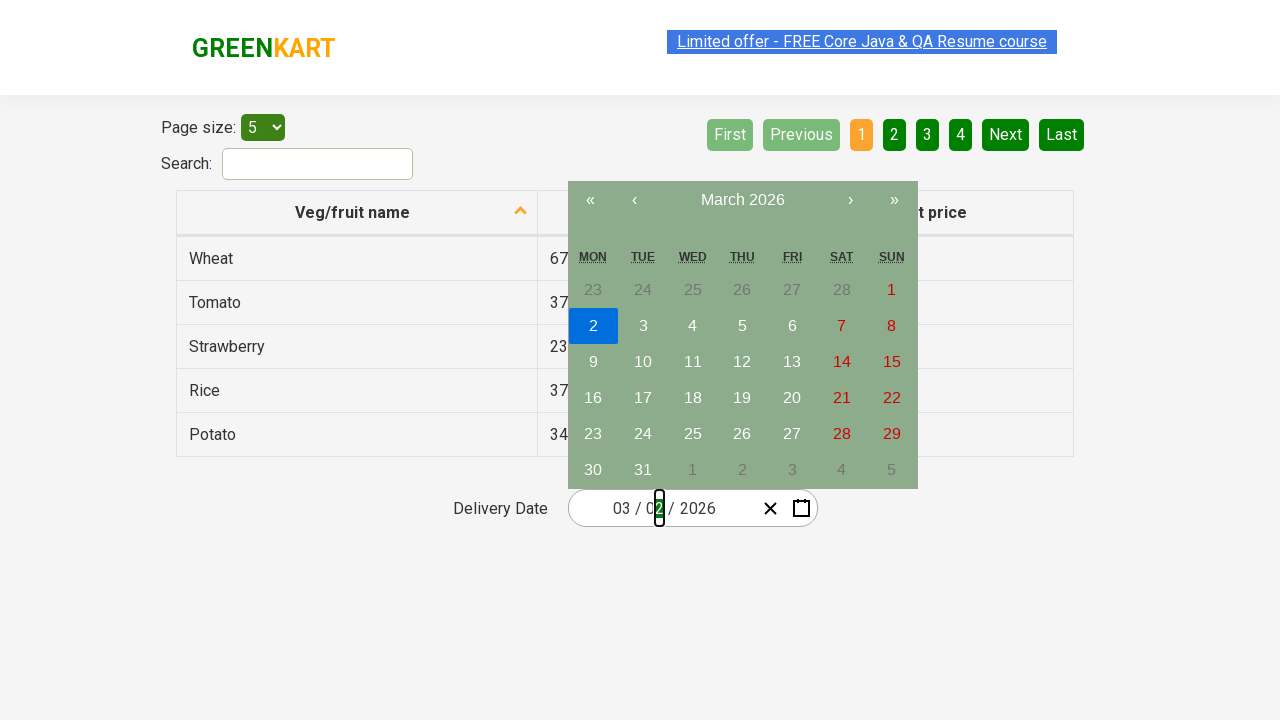

Clicked navigation label to switch to year view at (742, 200) on .react-calendar__navigation__label
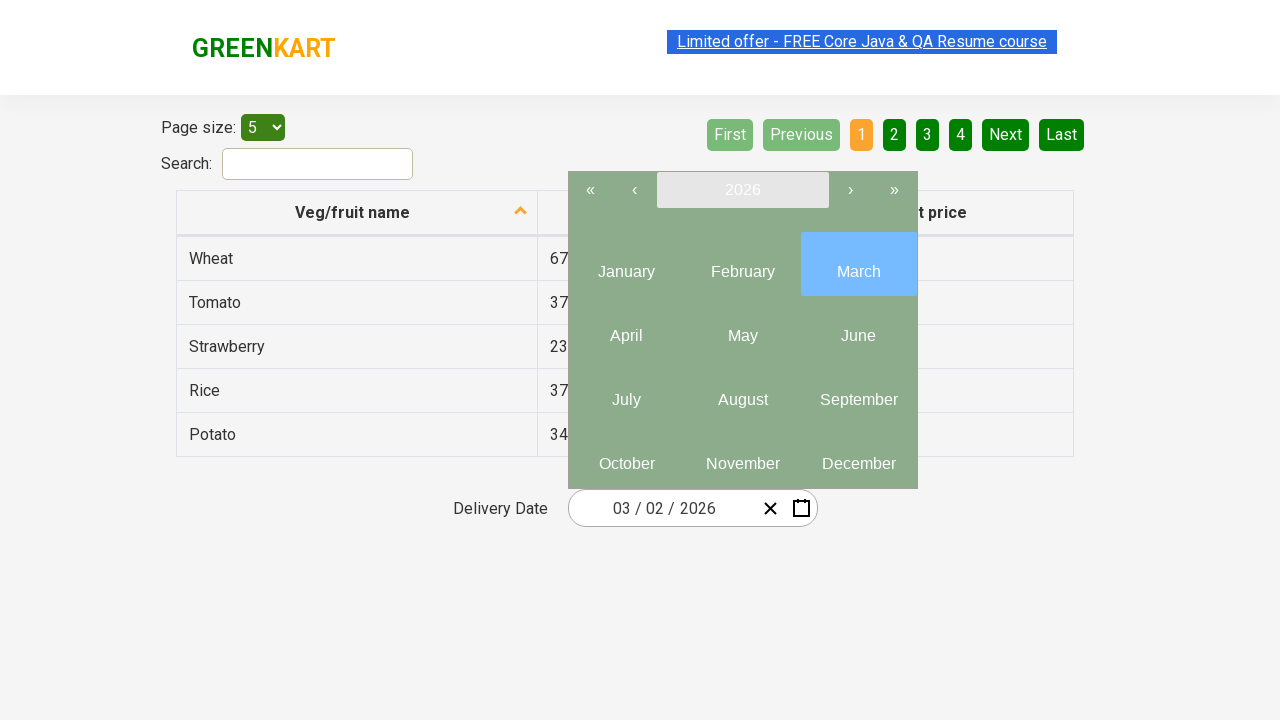

Clicked navigation label again to switch to decade view at (742, 190) on .react-calendar__navigation__label
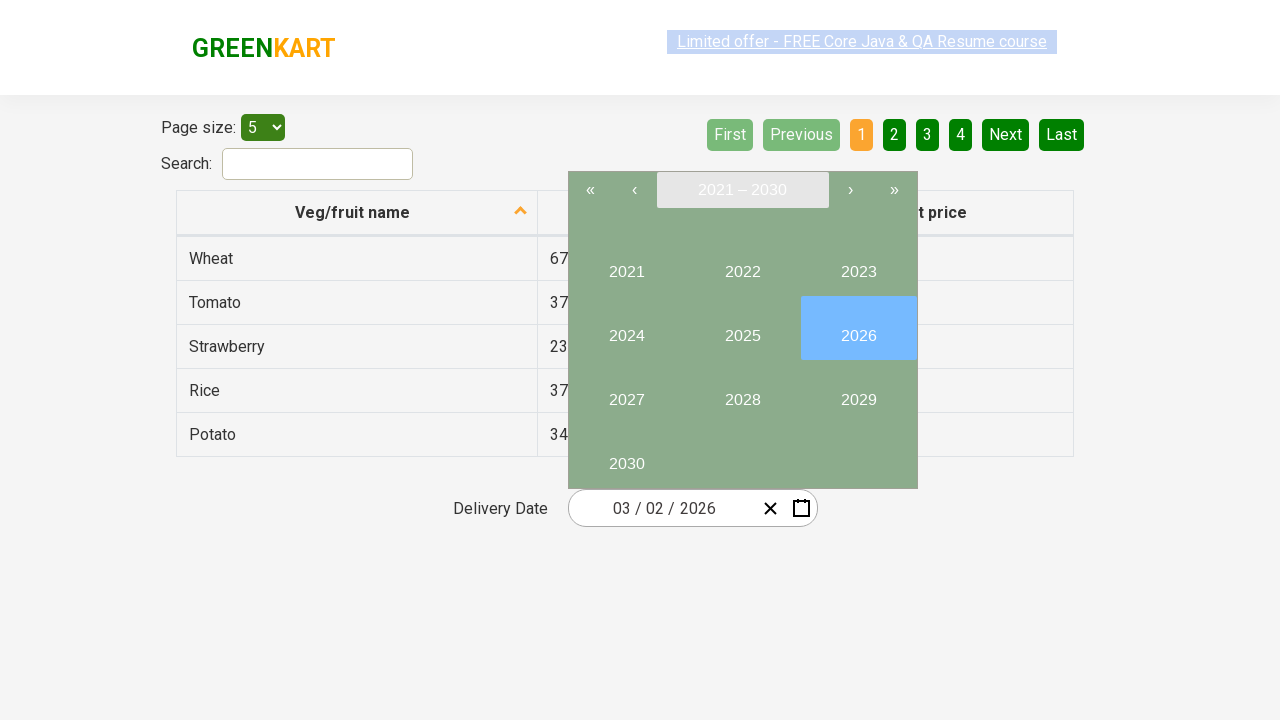

Selected year 2027 at (626, 392) on internal:text="2027"i
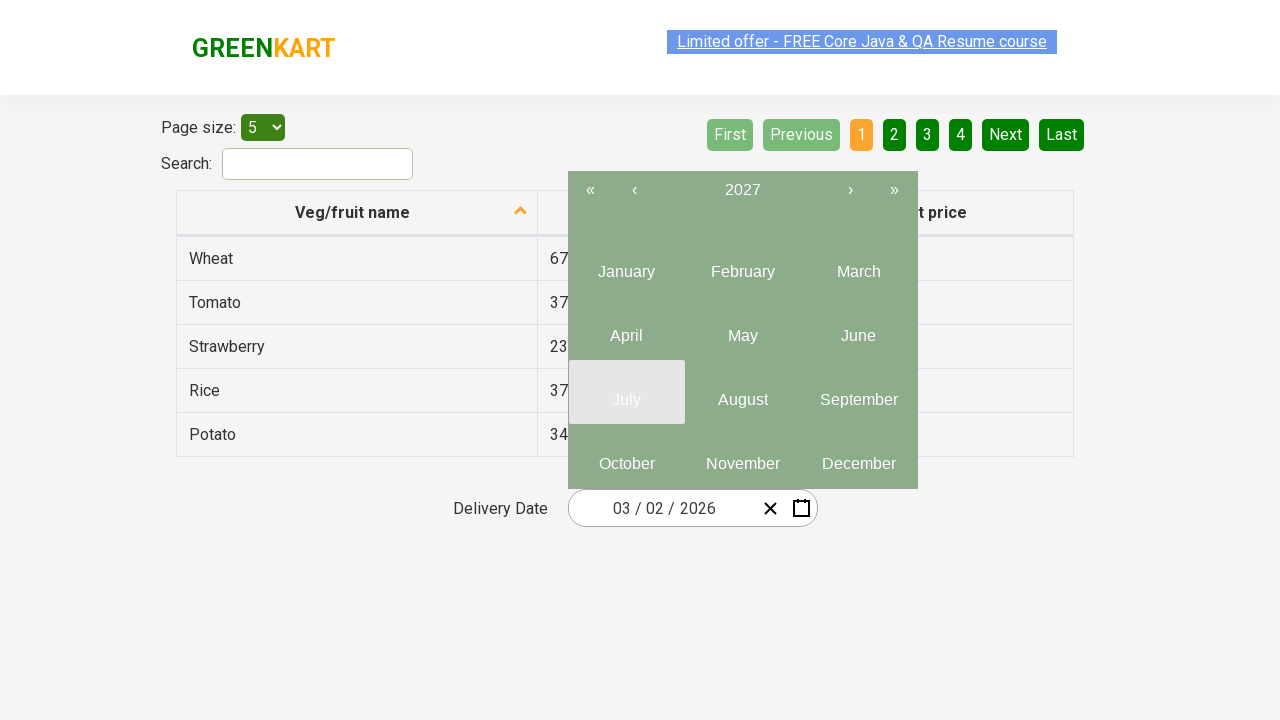

Selected month 6 (June) at (858, 328) on .react-calendar__year-view__months__month >> nth=5
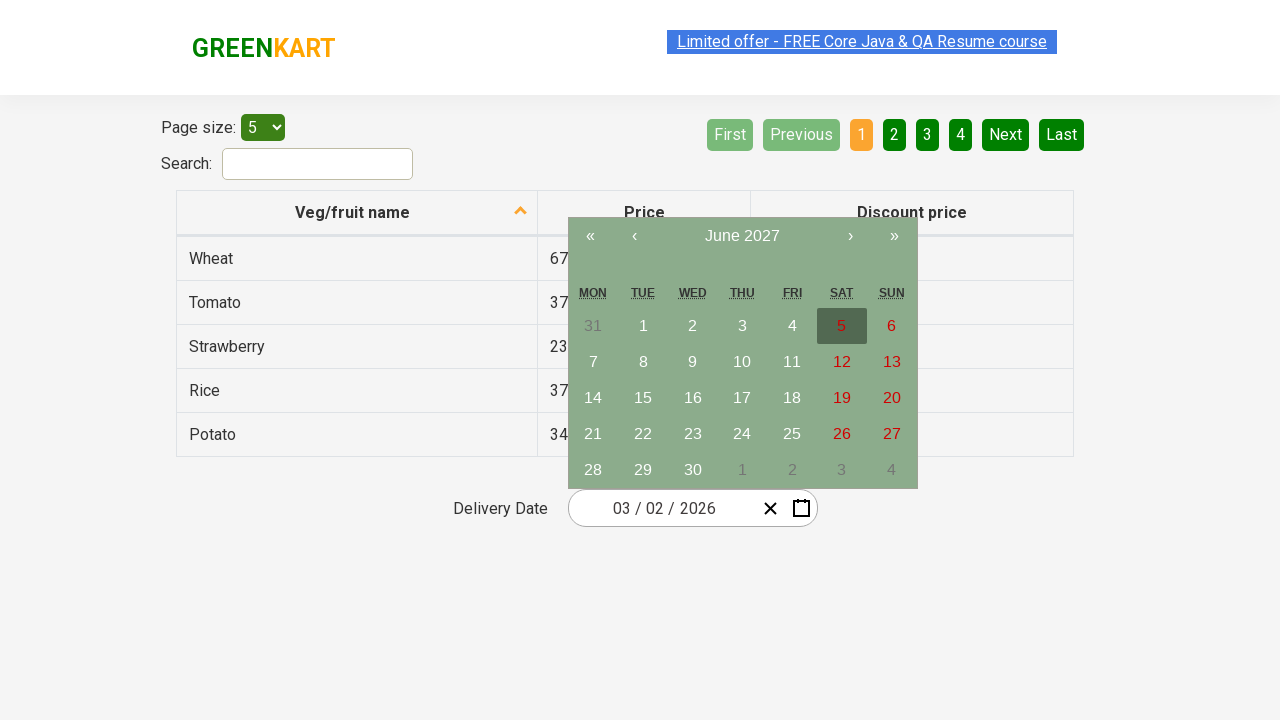

Selected day 15 from calendar at (643, 398) on //abbr[contains(text(),'15')]
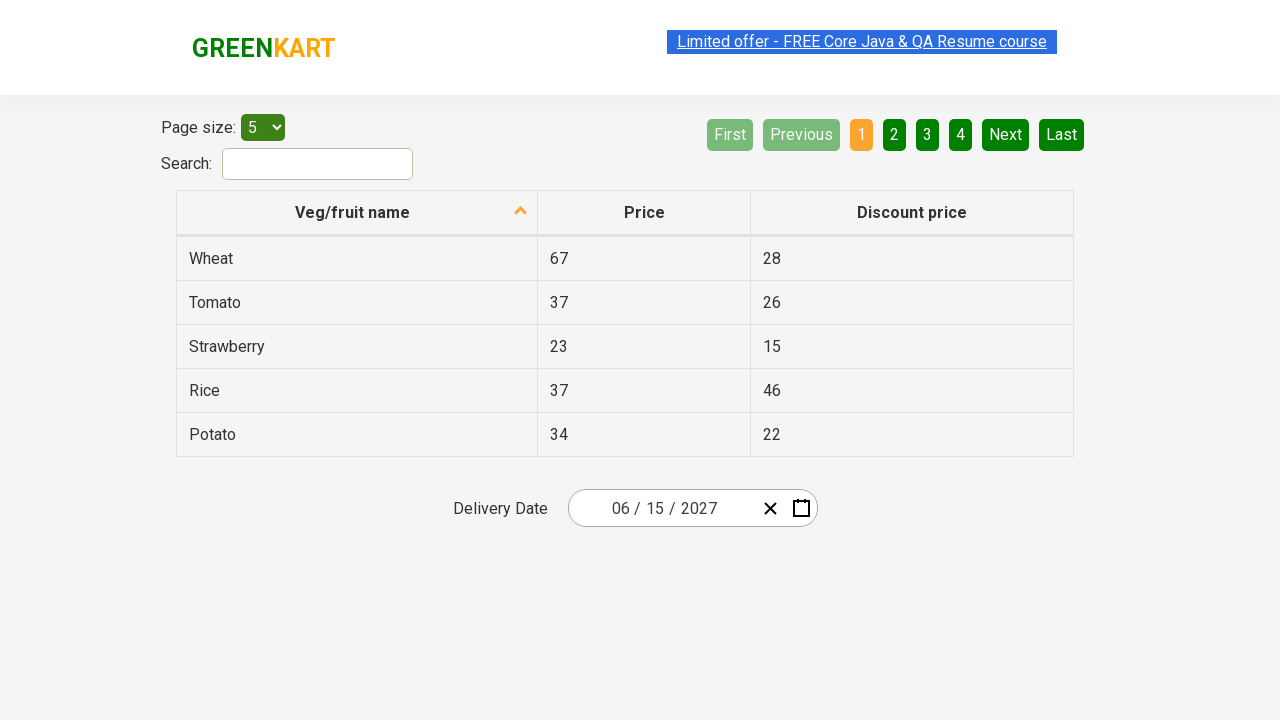

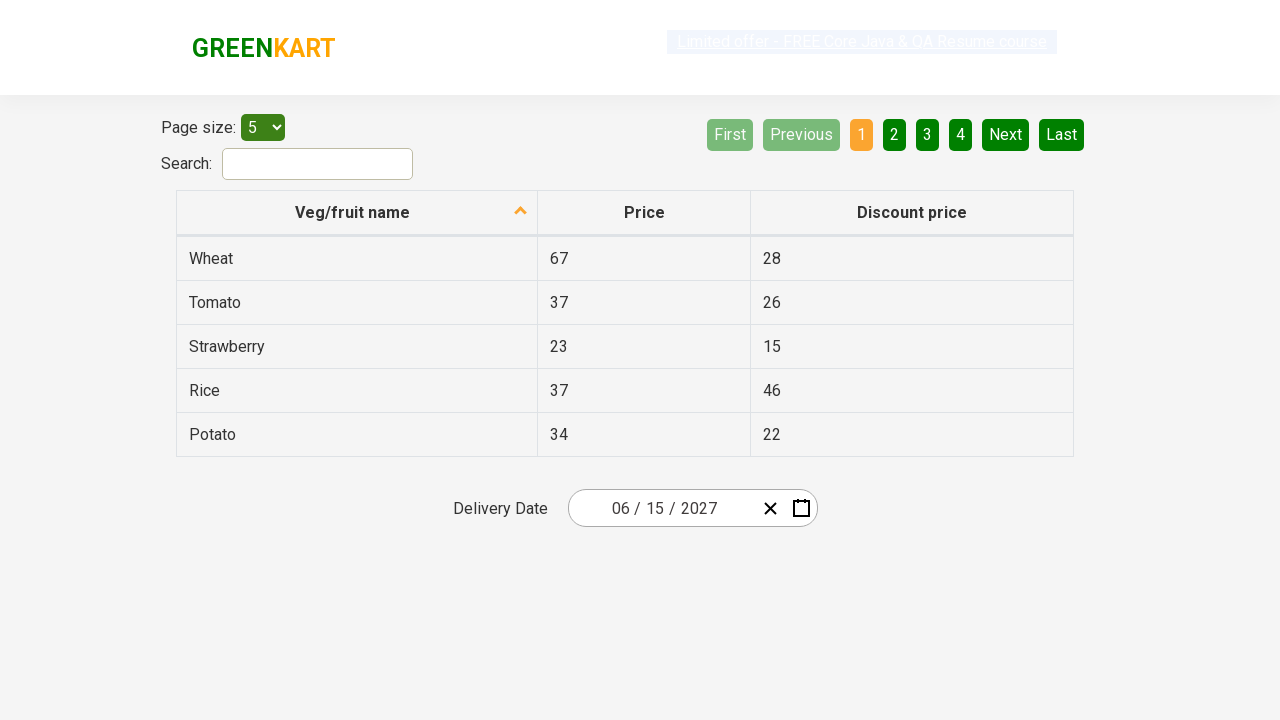